Tests right-click context menu functionality by performing a right-click action on a button, selecting an item from the context menu, and handling the resulting alert

Starting URL: https://swisnl.github.io/jQuery-contextMenu/demo.html

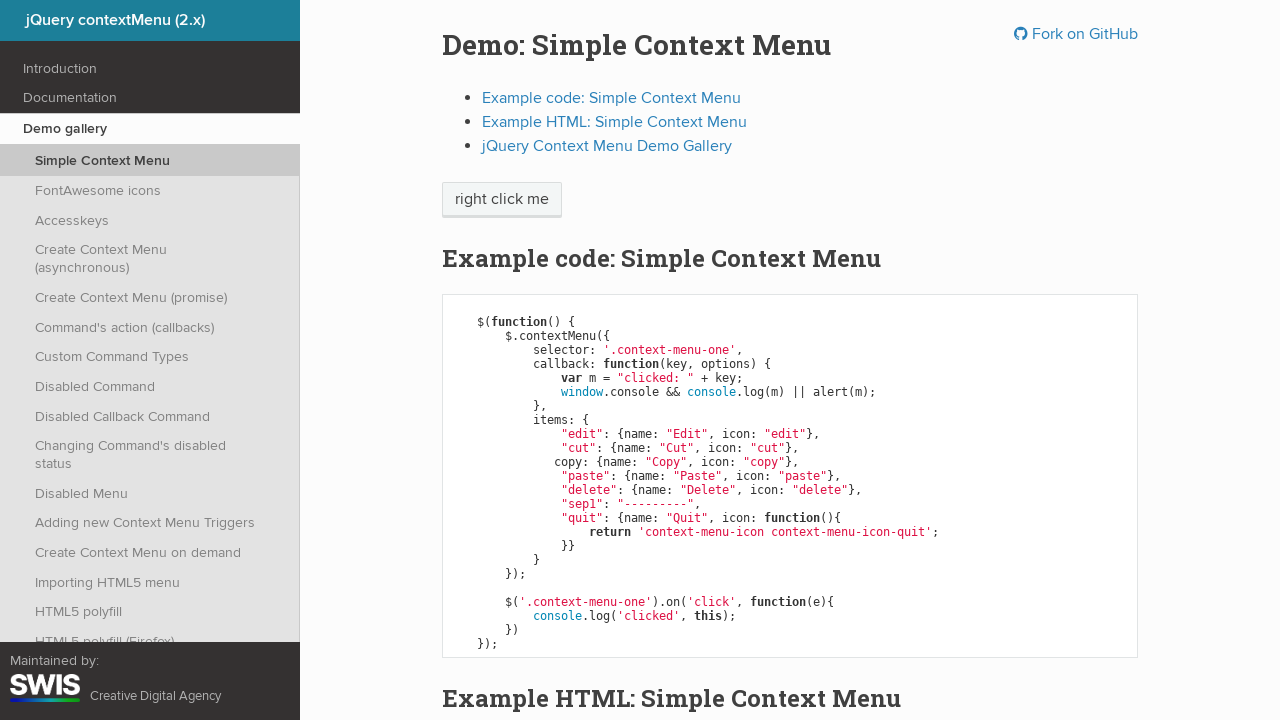

Located right-click button element
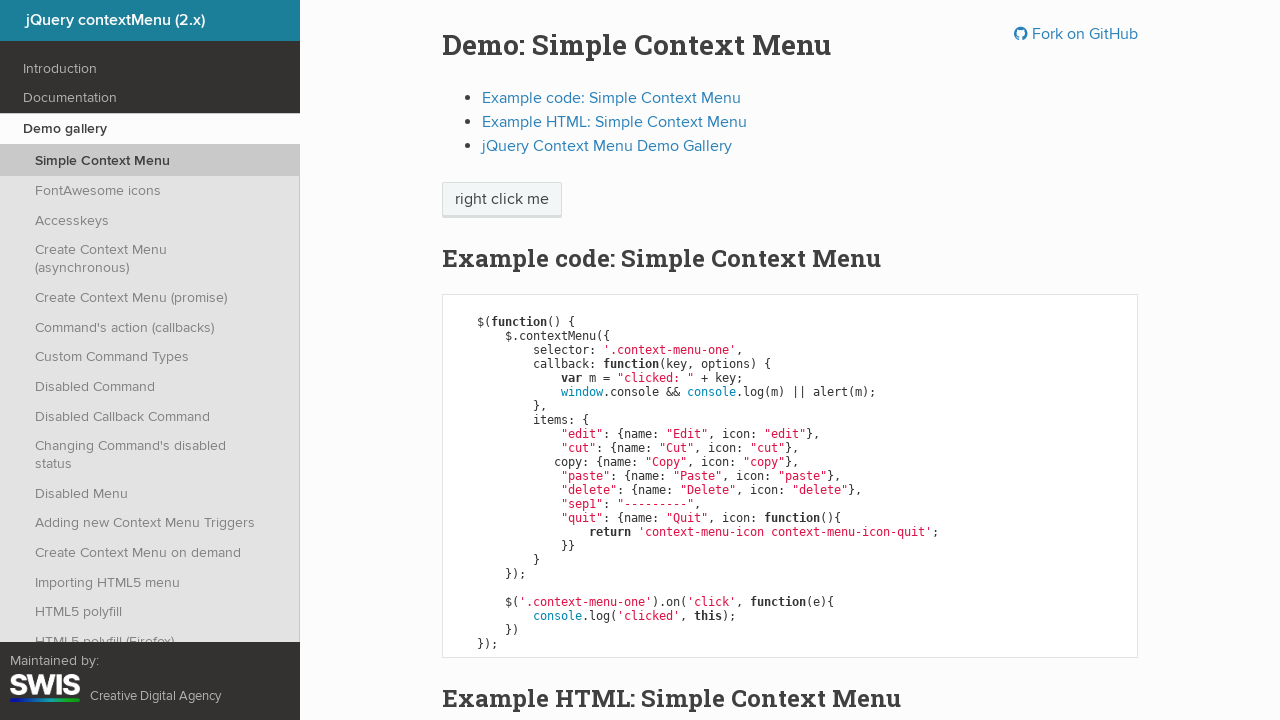

Performed right-click on button to open context menu at (502, 200) on xpath=/html/body/div/section/div/div/div/p/span
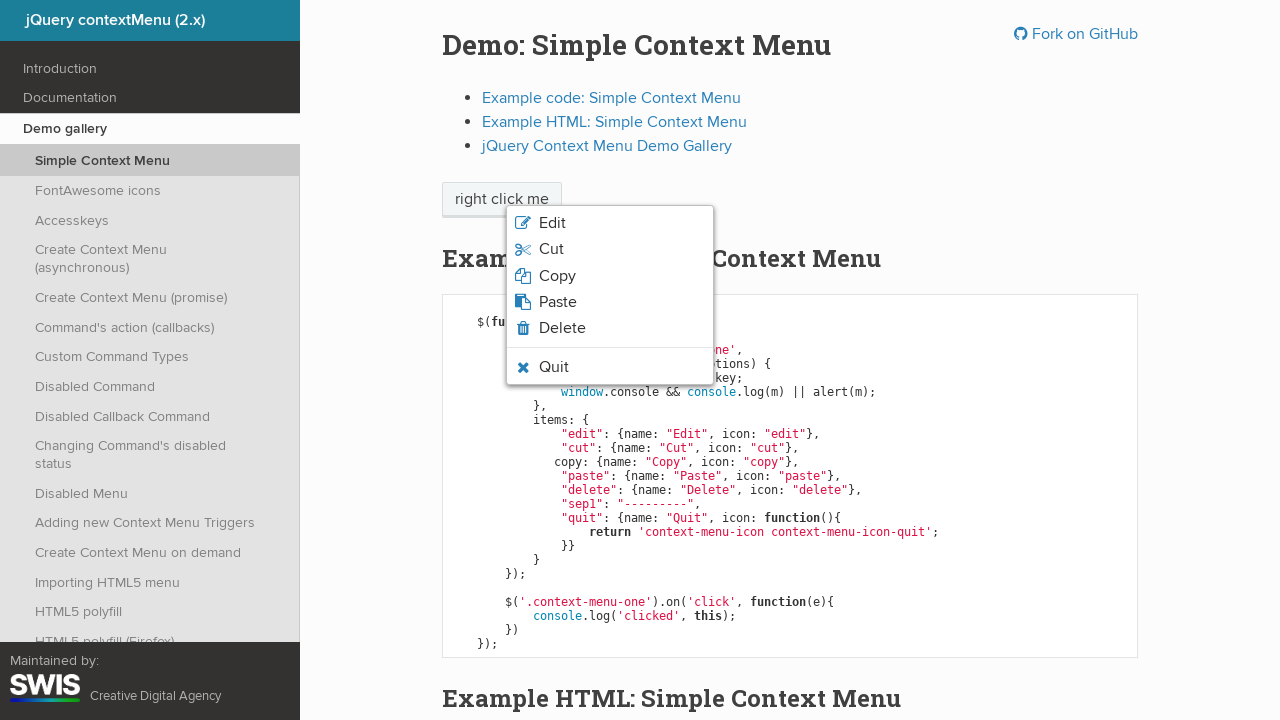

Clicked 5th item in context menu at (562, 328) on xpath=/html/body/ul/li[5]/span
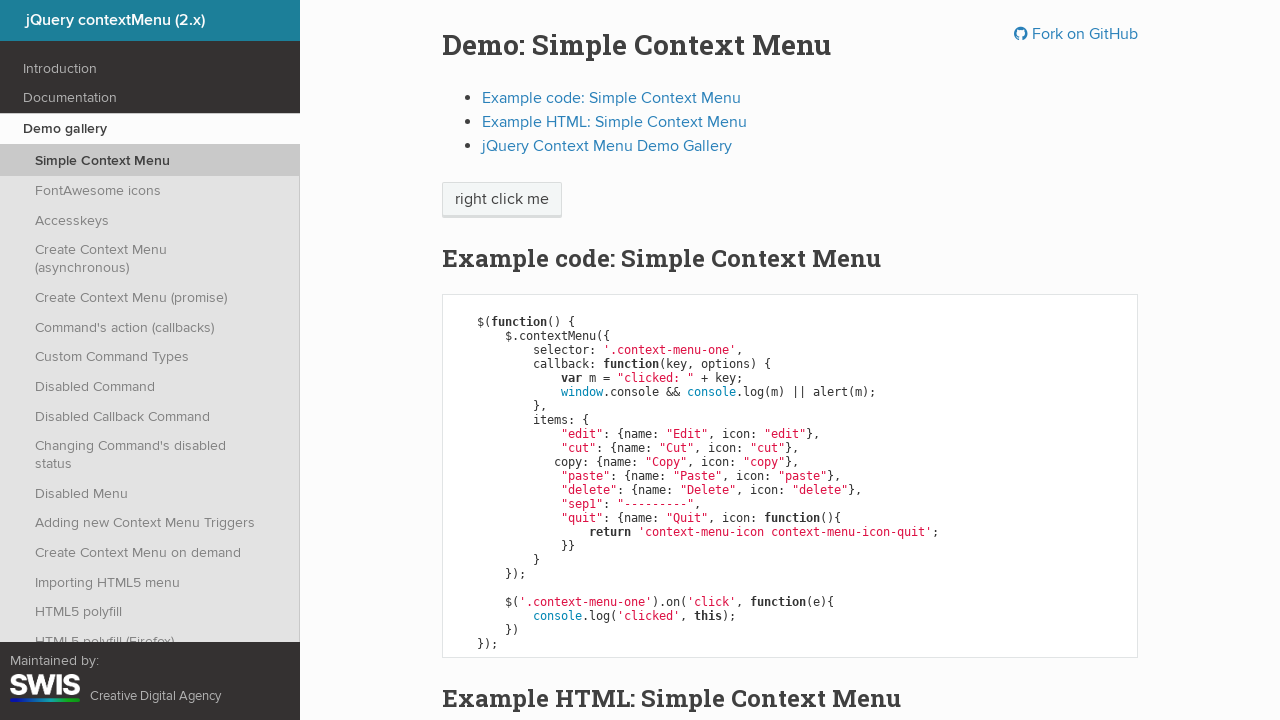

Set up alert dialog handler to accept dialogs
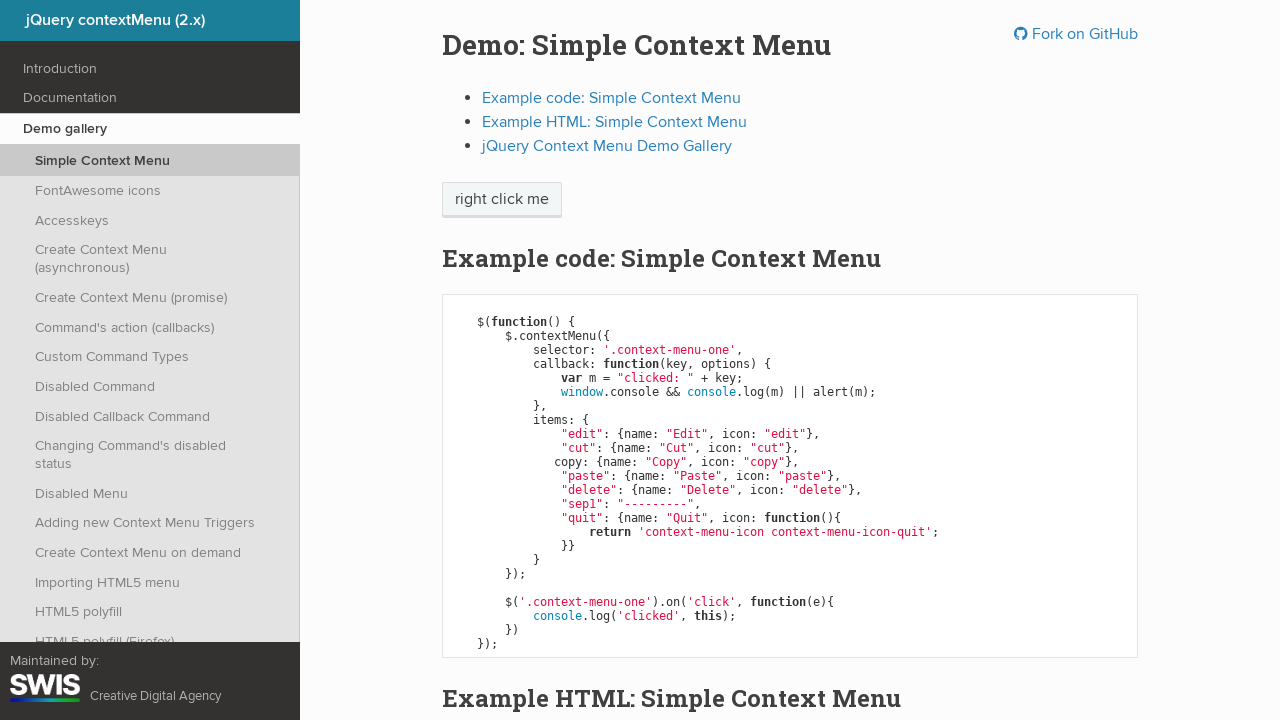

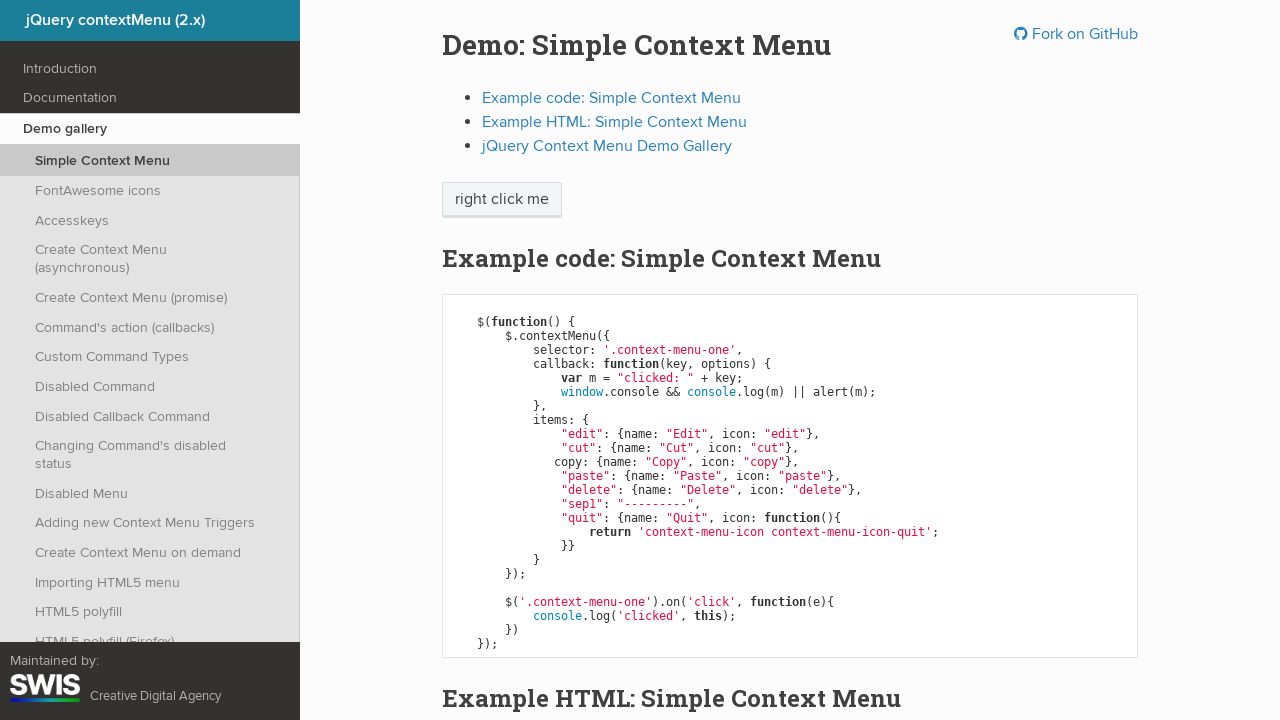